Tests an automation practice form by filling in first name, selecting gender, entering date of birth, selecting a country from dropdown, checking an agreement checkbox, and submitting the form.

Starting URL: https://app.cloudqa.io/home/AutomationPracticeForm

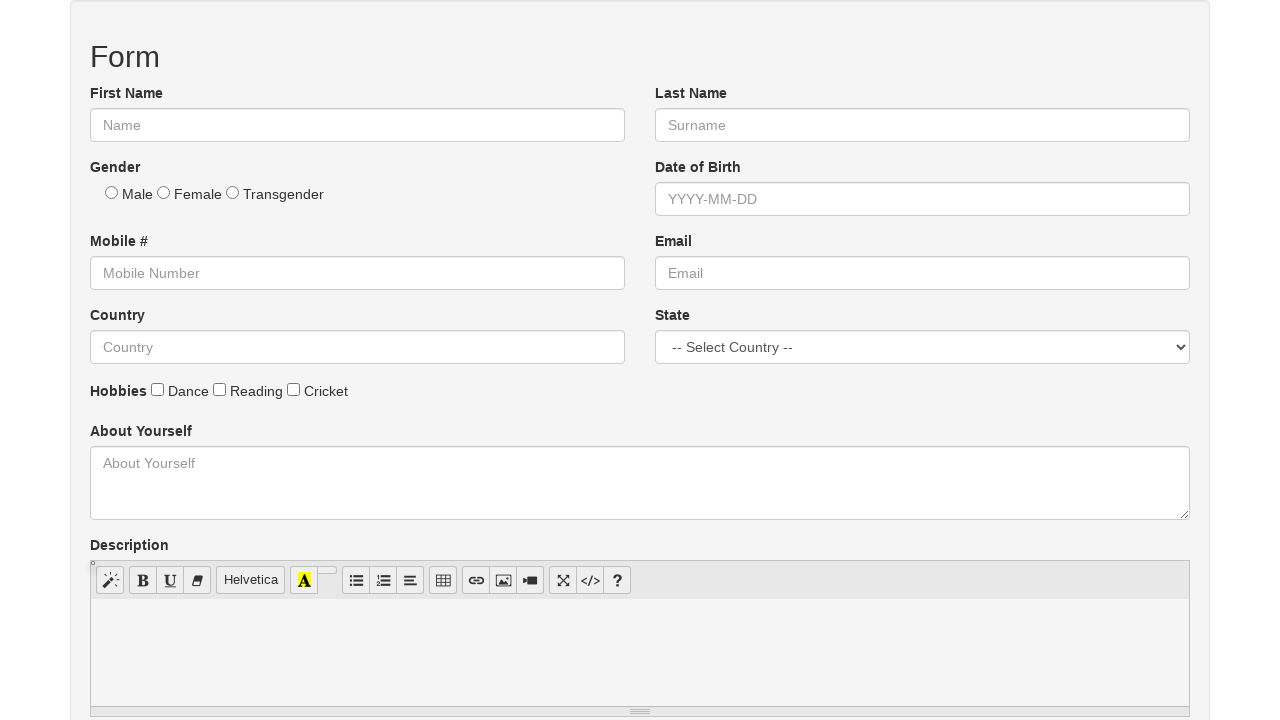

Automation practice form loaded and ready
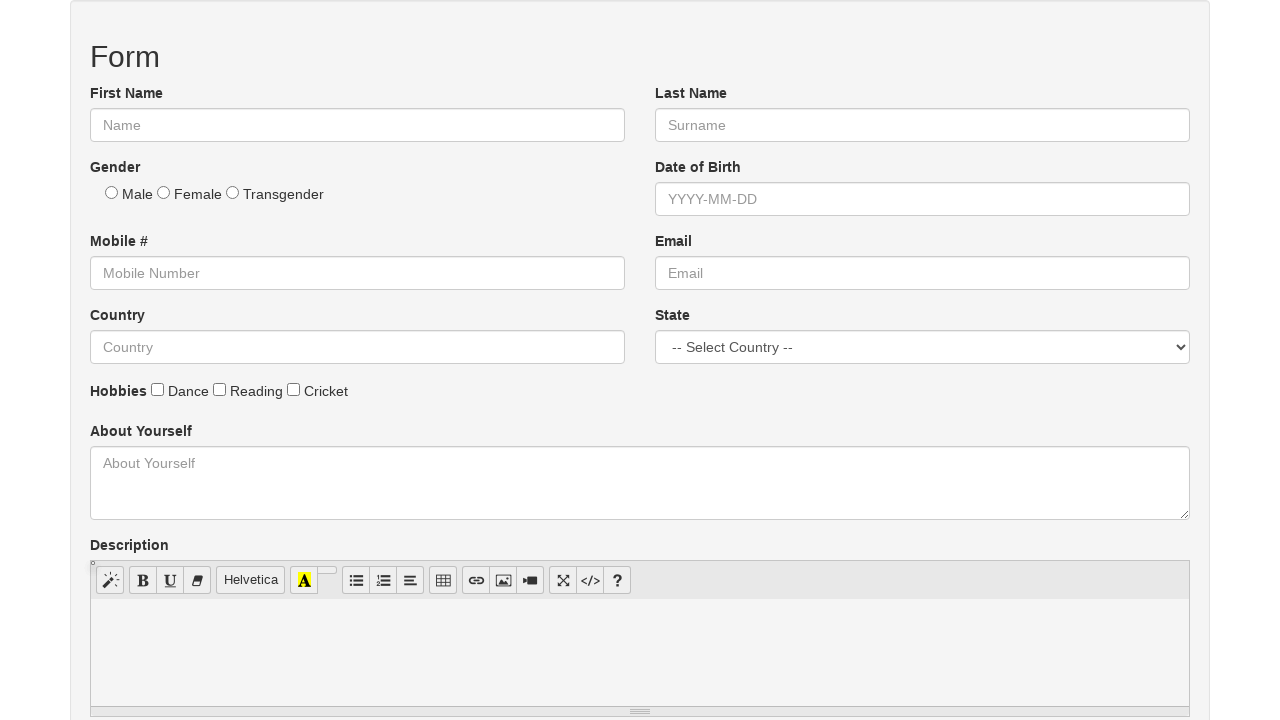

Filled first name field with 'Shivamani' on #fname
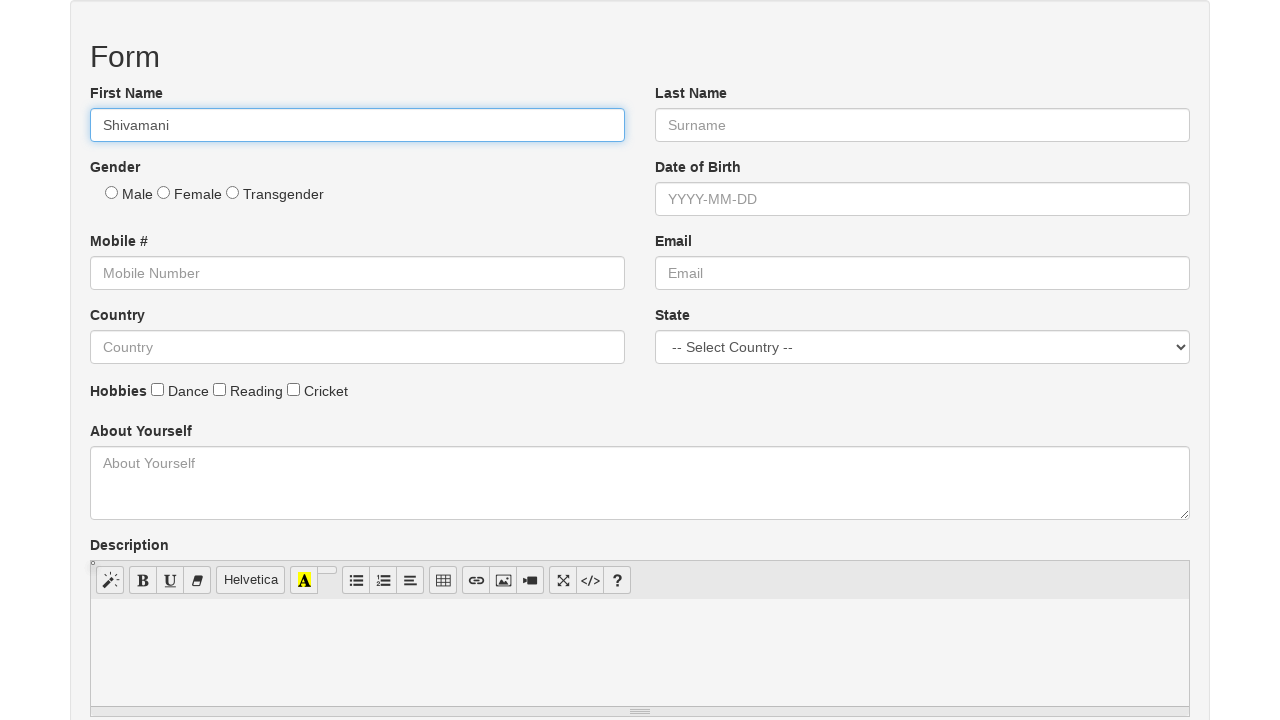

Selected male gender radio button at (112, 192) on #male
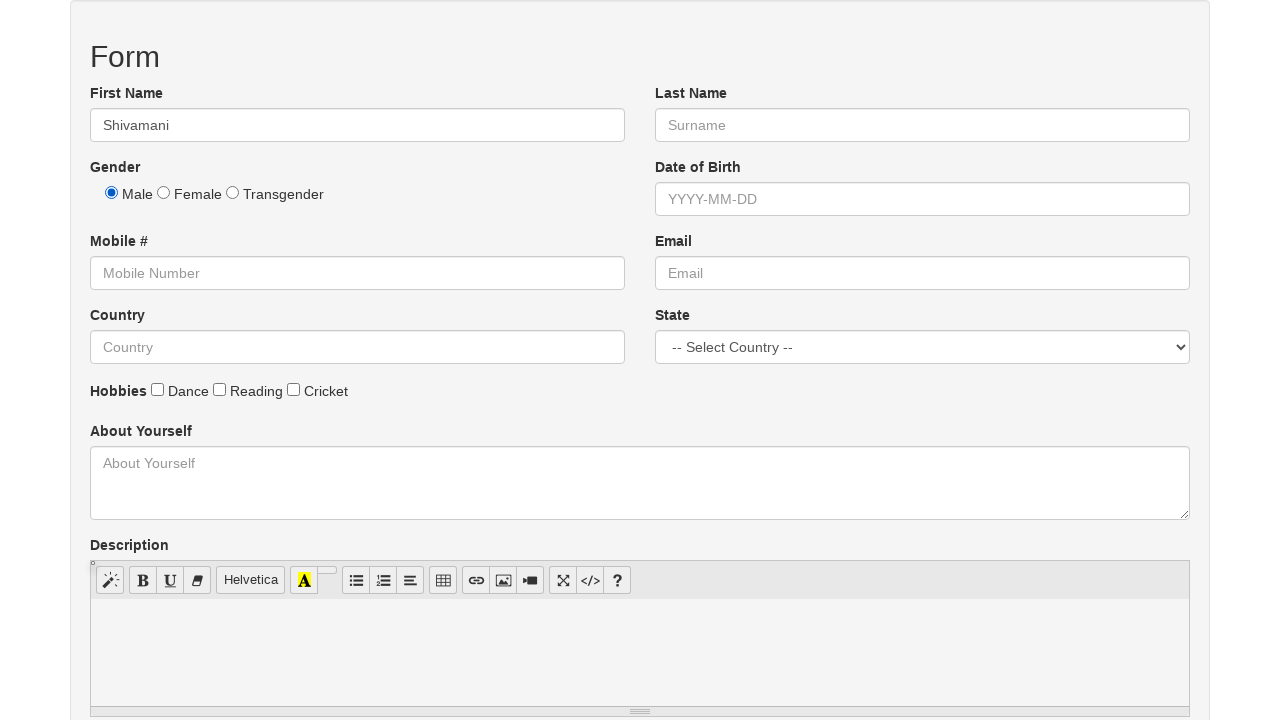

Entered date of birth as 2000-01-01 on #dob
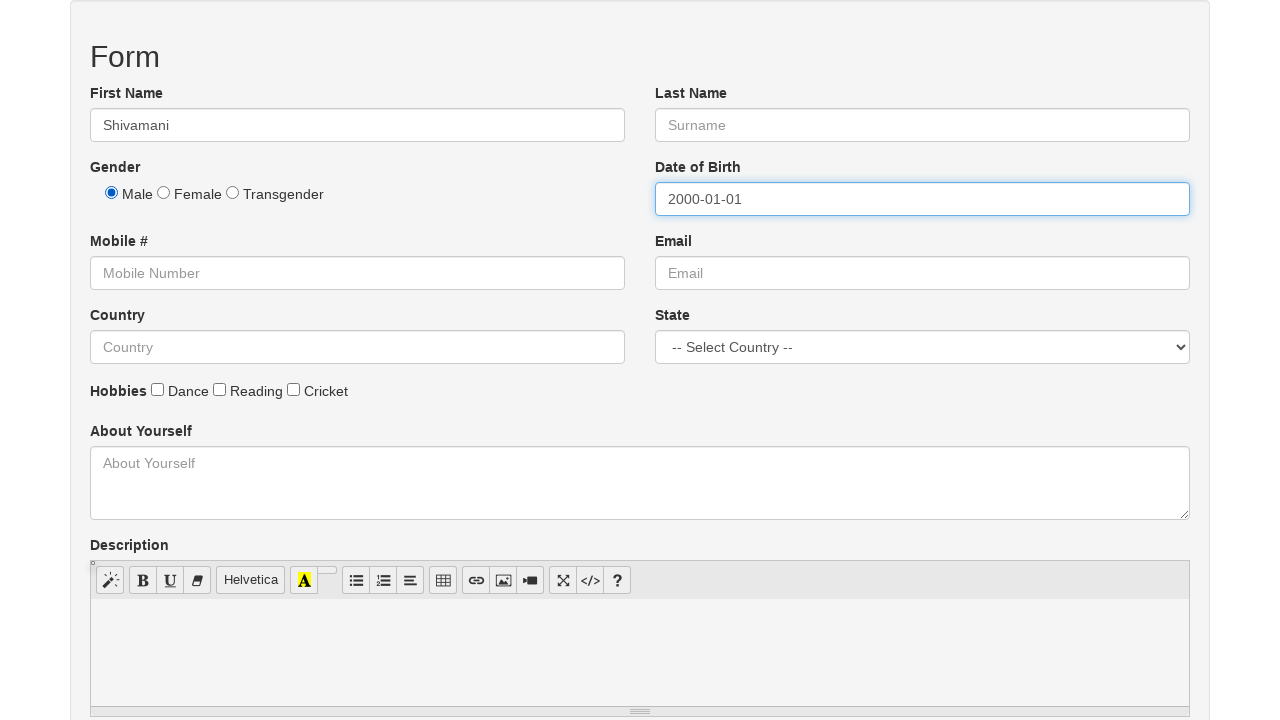

Selected India from country dropdown on #state
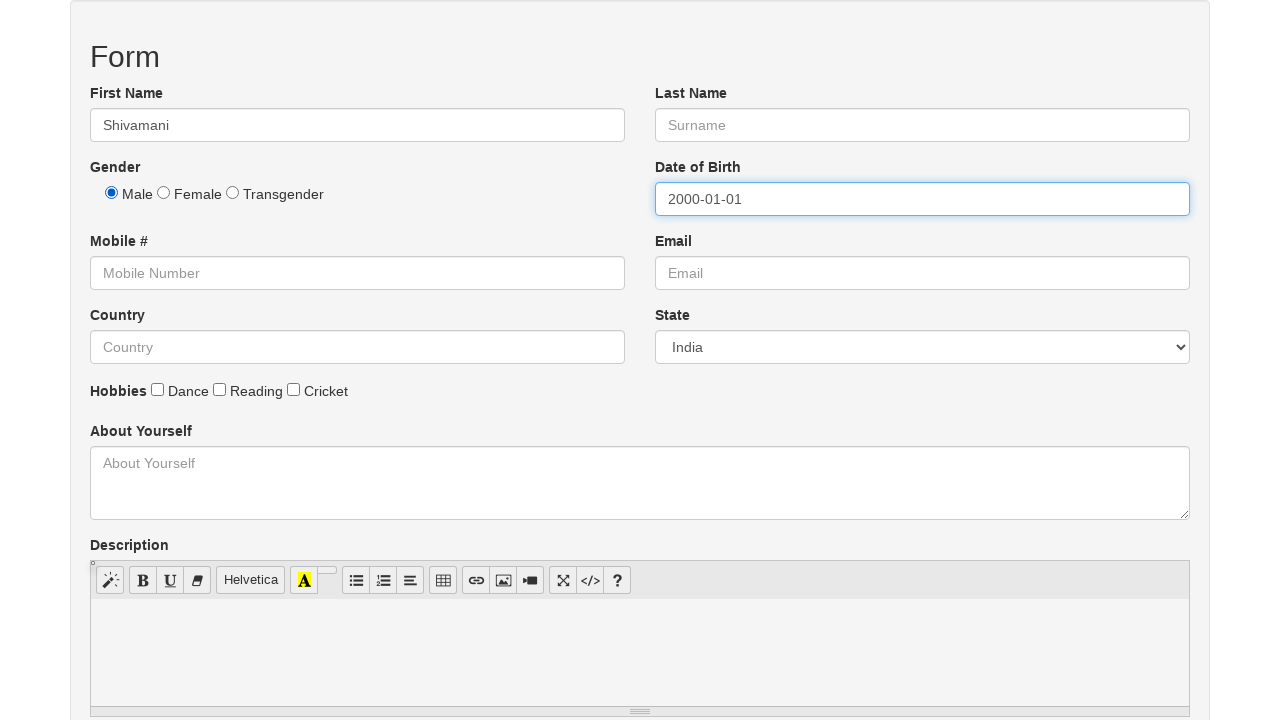

Checked the agreement checkbox at (96, 360) on #Agree
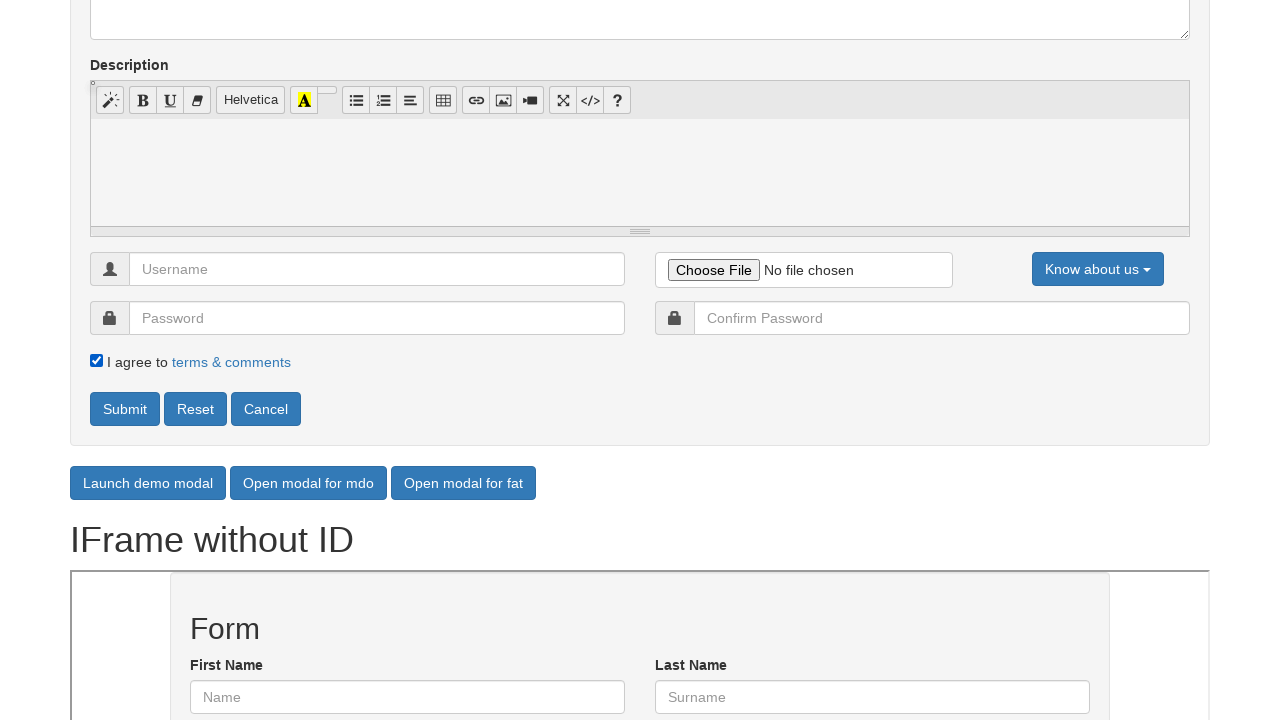

Clicked submit button to complete form submission at (125, 409) on button[type='submit']
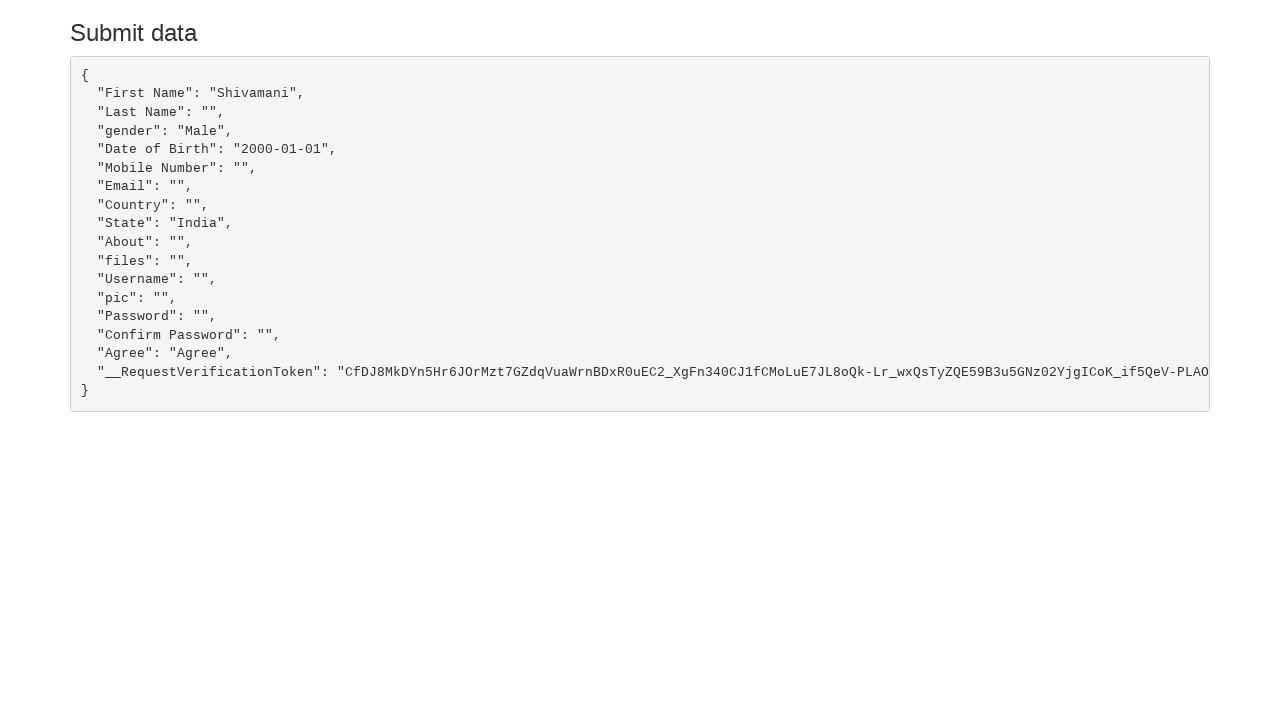

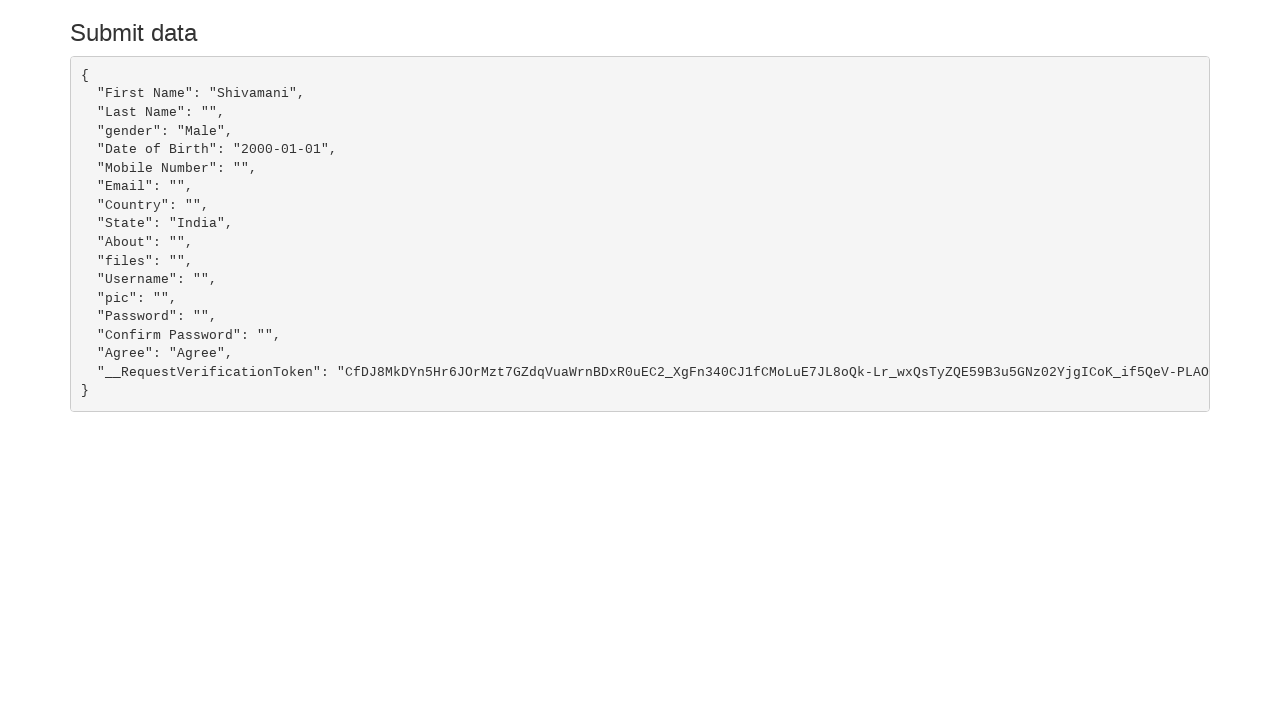